Tests jQuery UI autocomplete functionality by typing a letter, waiting for suggestions, and selecting a specific option from the dropdown list

Starting URL: https://jqueryui.com/autocomplete/

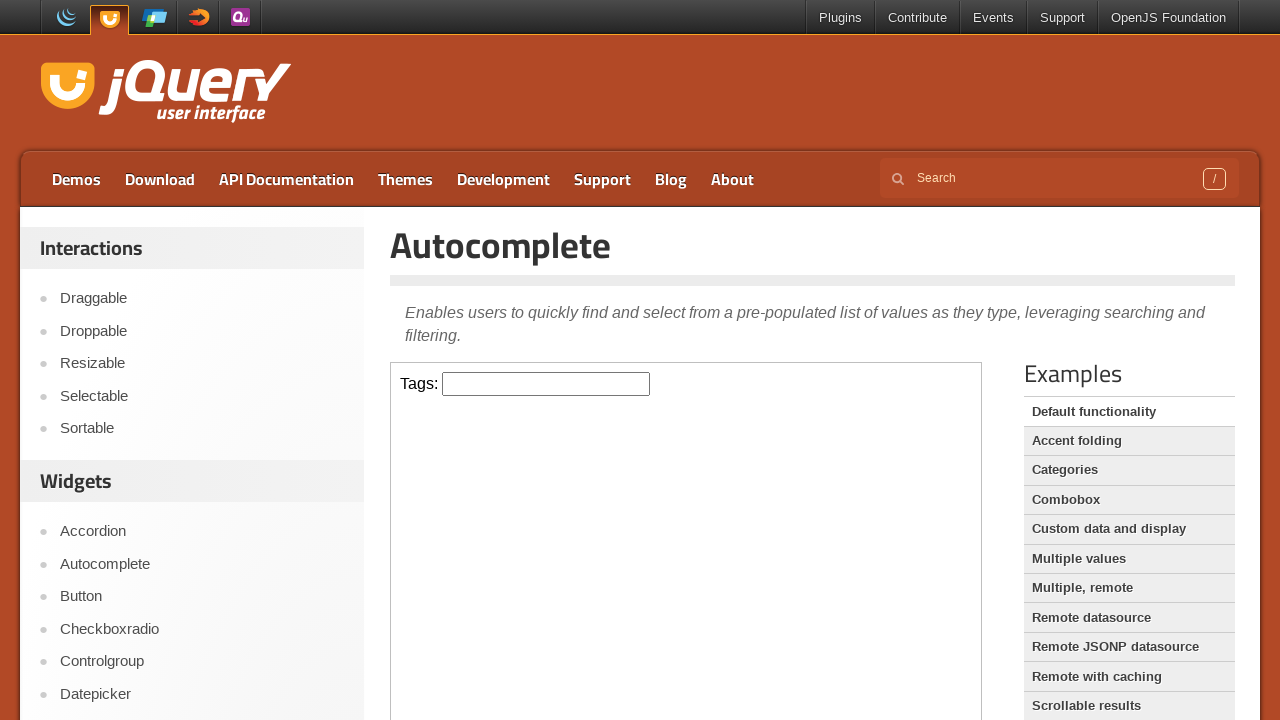

Located the demo iframe containing the autocomplete widget
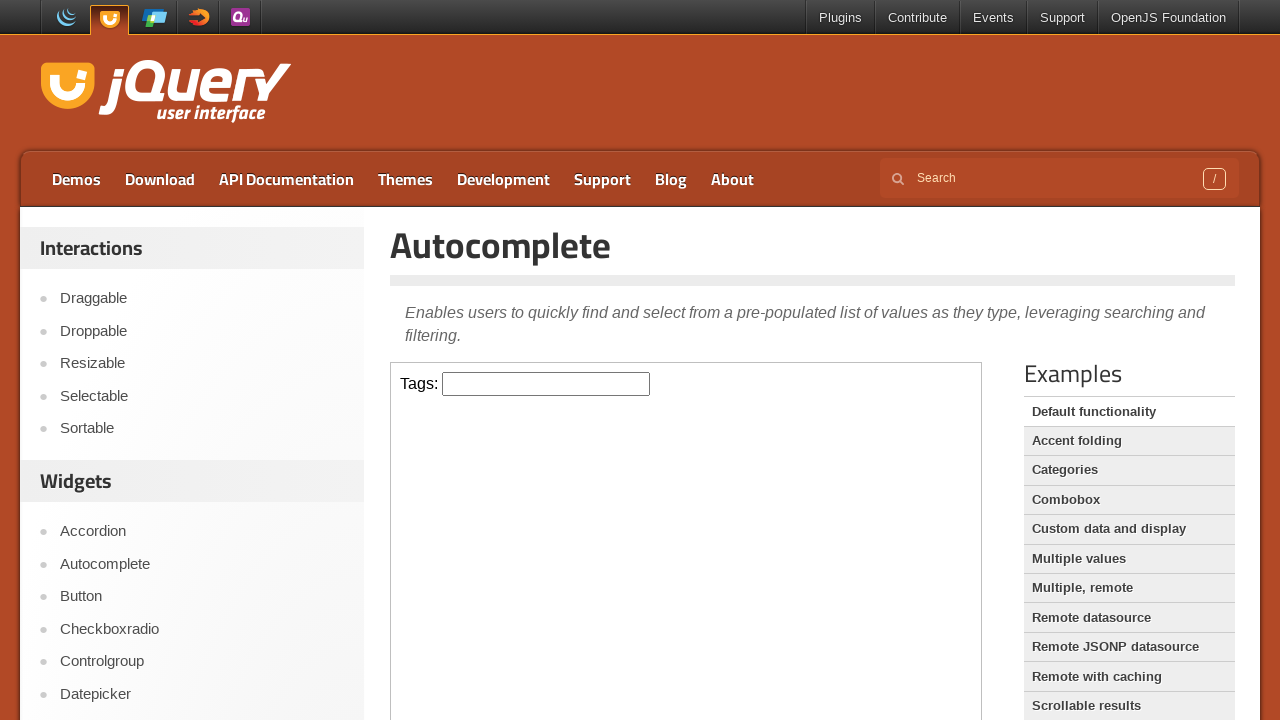

Typed 'A' into the autocomplete input field on iframe.demo-frame >> internal:control=enter-frame >> #tags
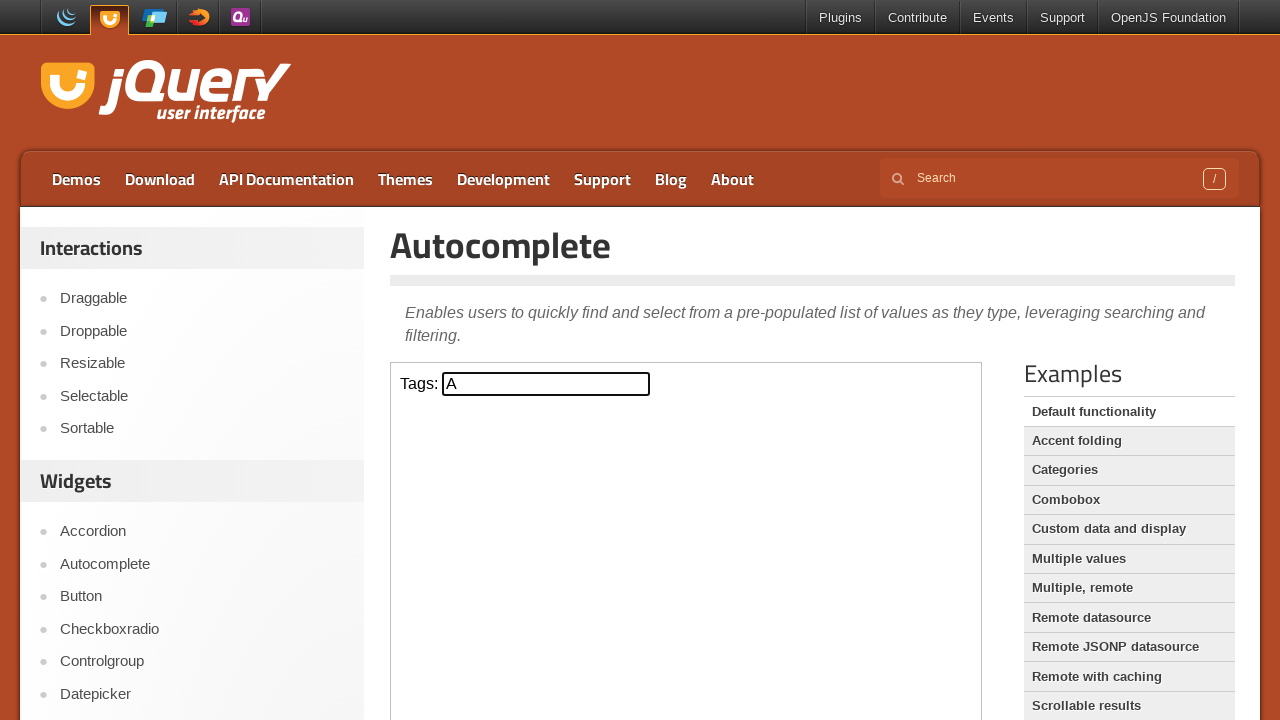

Autocomplete suggestions dropdown appeared
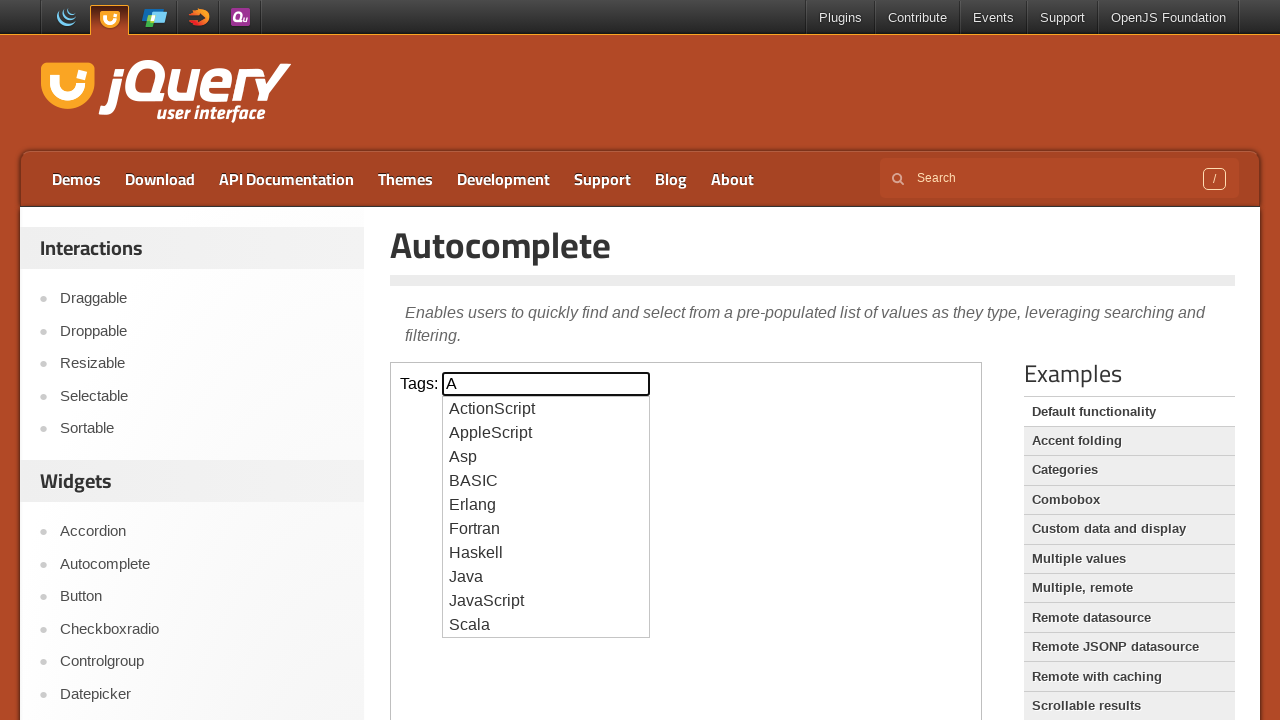

Selected 'Java' from the autocomplete suggestions at (546, 577) on iframe.demo-frame >> internal:control=enter-frame >> .ui-menu-item >> nth=7
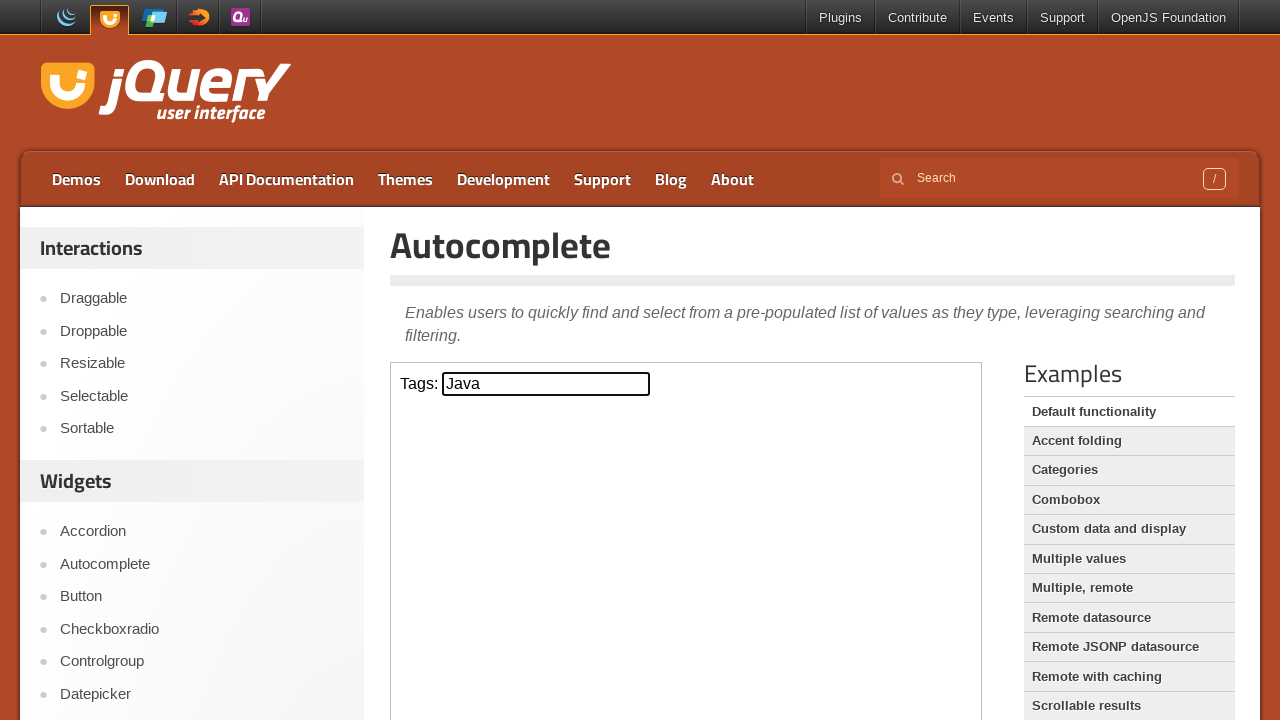

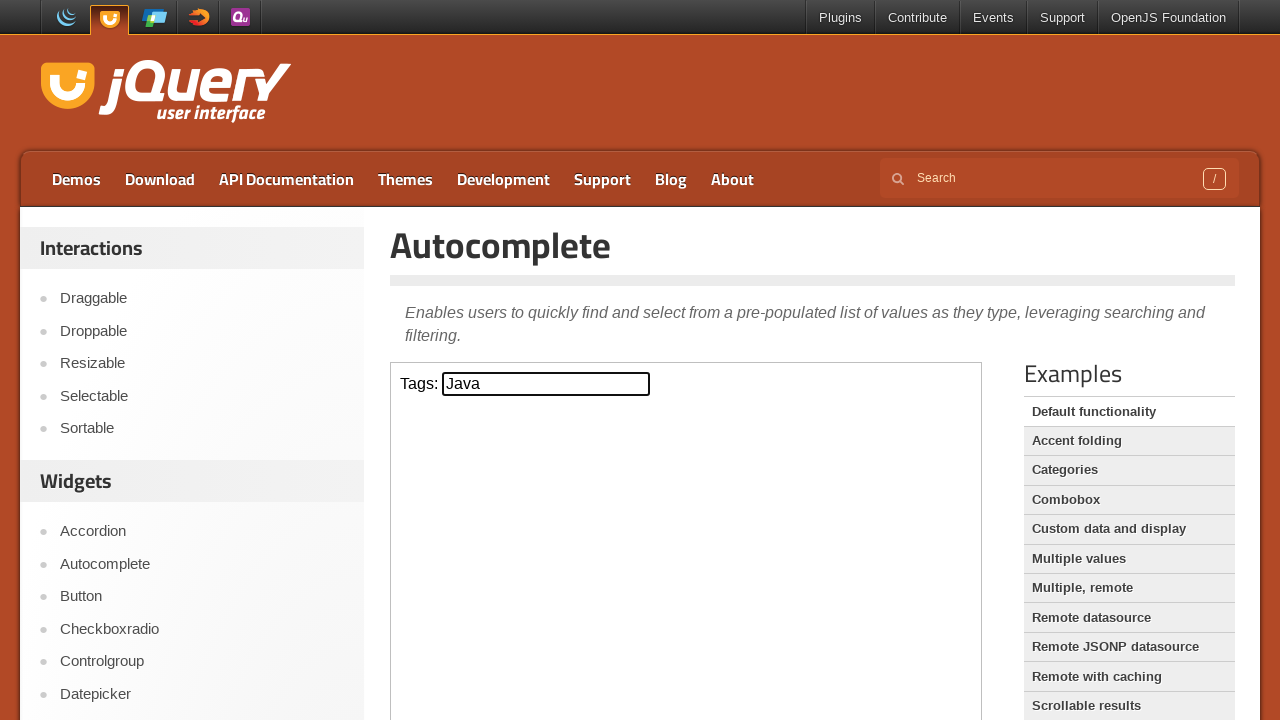